Tests the book search functionality on demoqa.com by searching for "Guide" and verifying the Git Pocket Guide book appears

Starting URL: https://demoqa.com/books

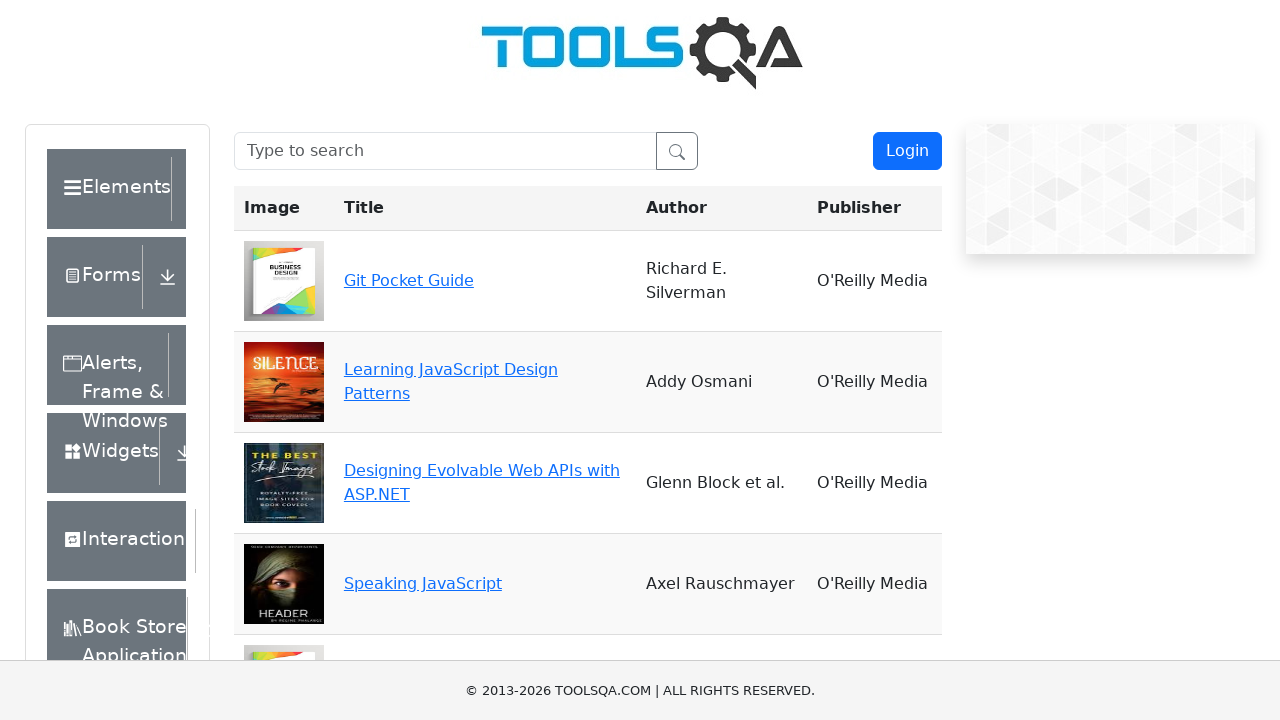

Filled search box with 'Guide' on #searchBox
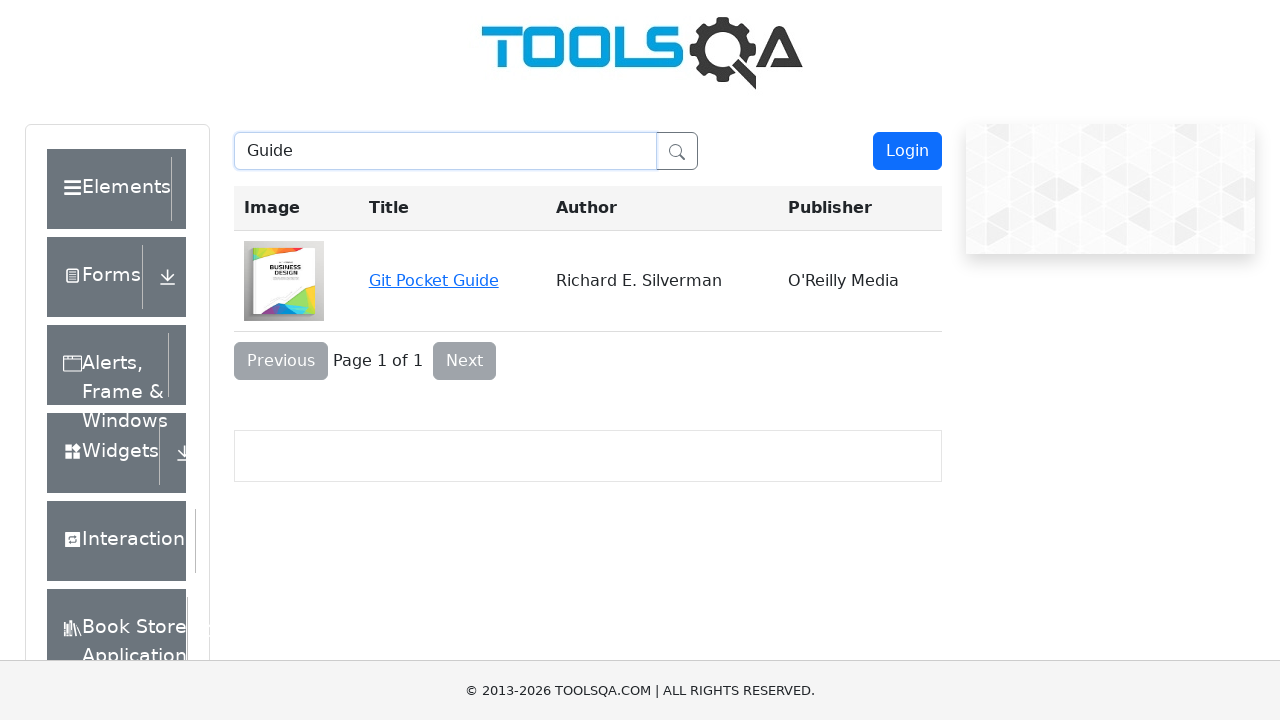

Git Pocket Guide book result appeared in search results
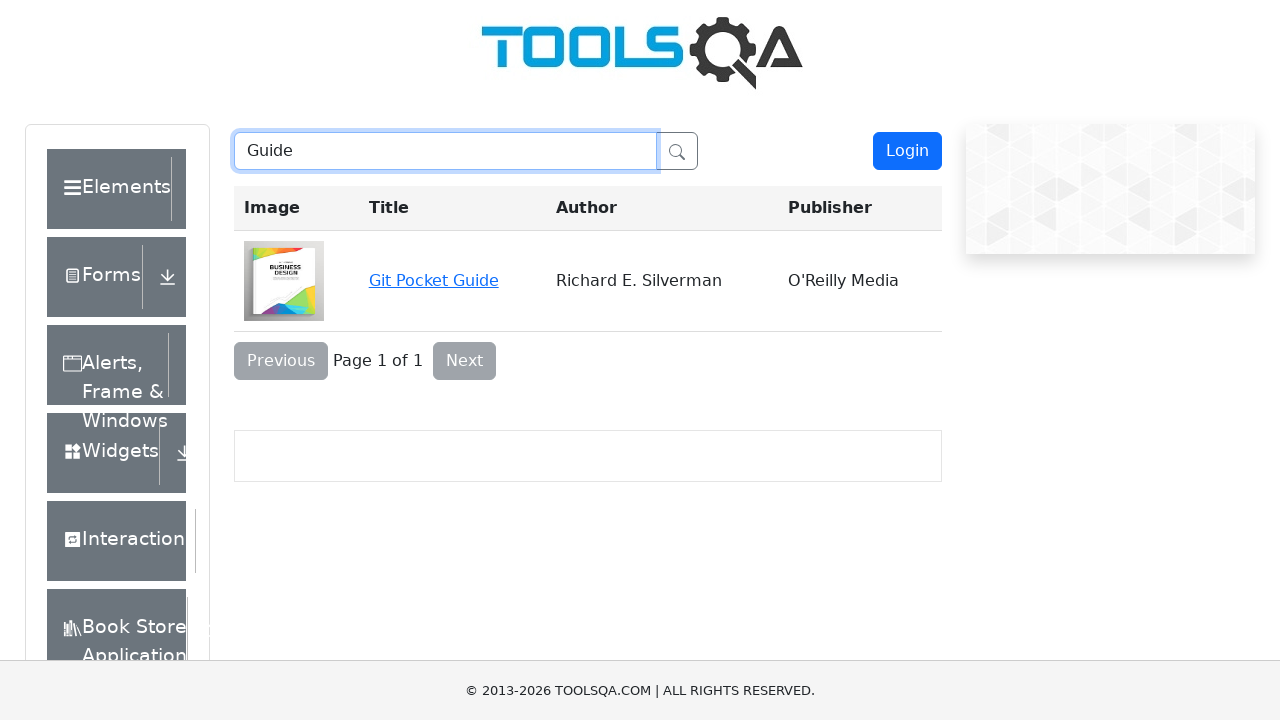

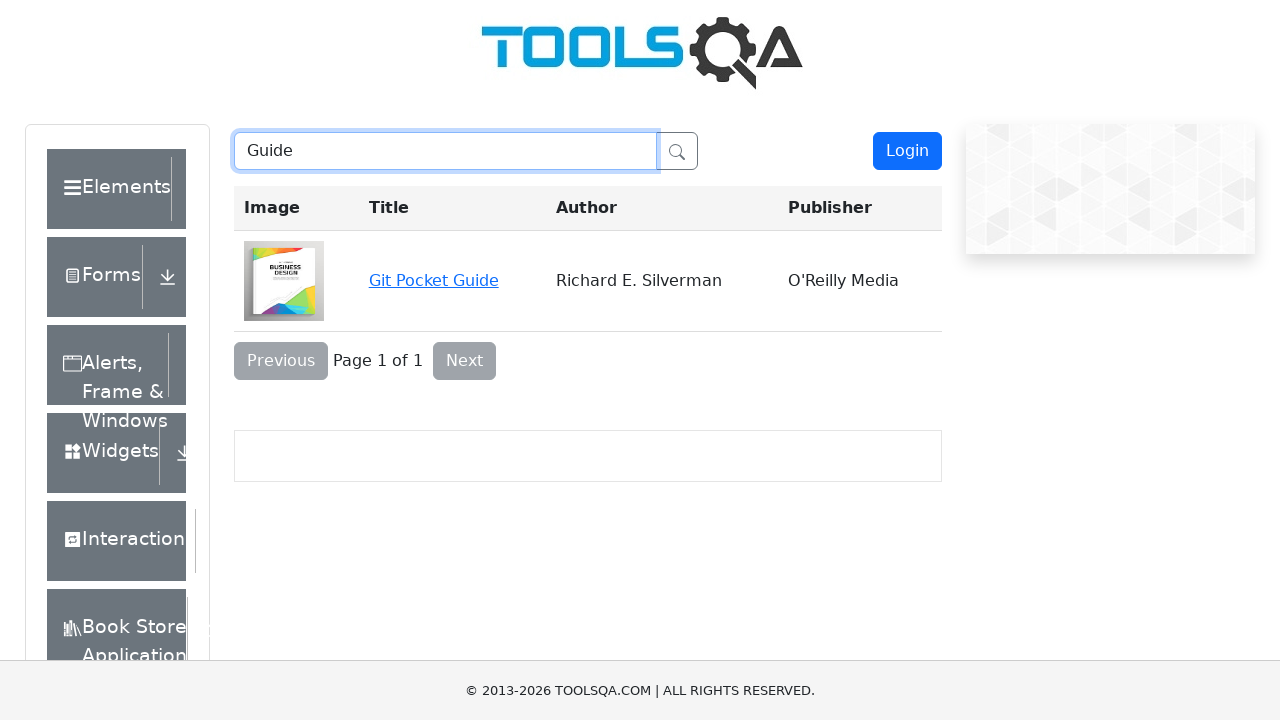